Tests tab handling by opening a new tab, performing actions, and switching back to the original tab

Starting URL: https://rahulshettyacademy.com/AutomationPractice/

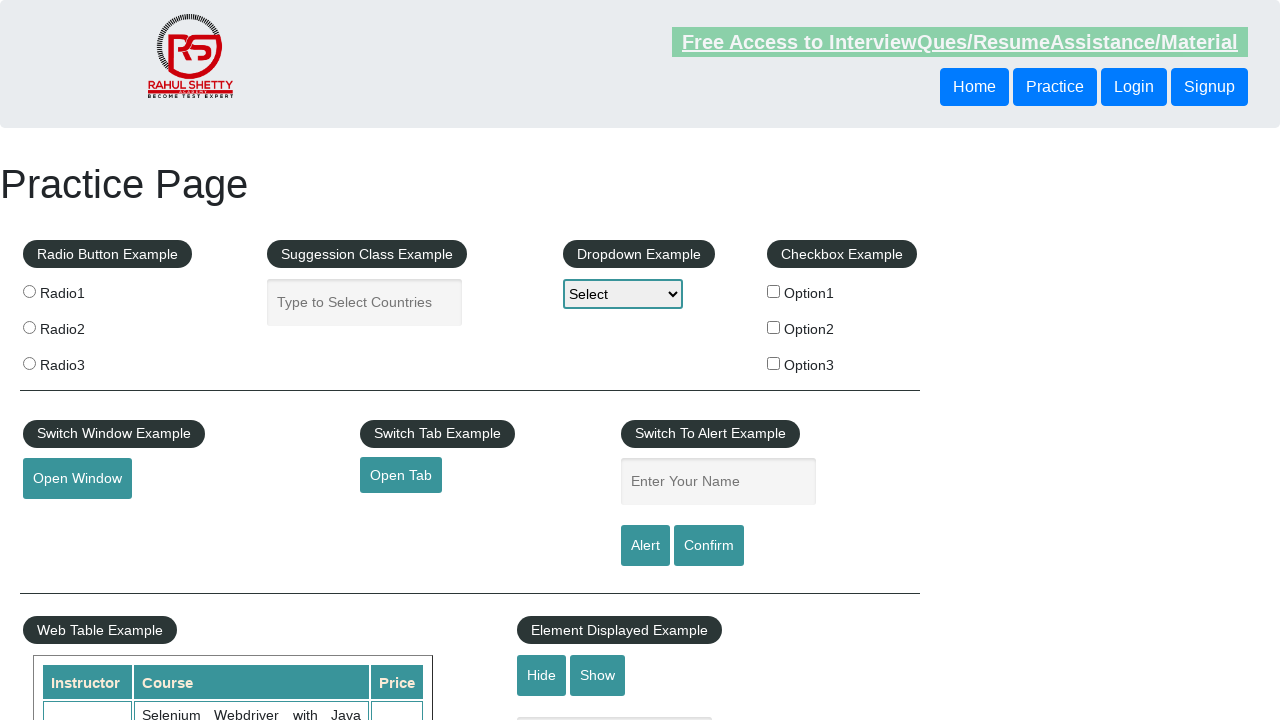

Clicked 'Open Tab' link to open new tab at (401, 475) on xpath=//a[text()='Open Tab']
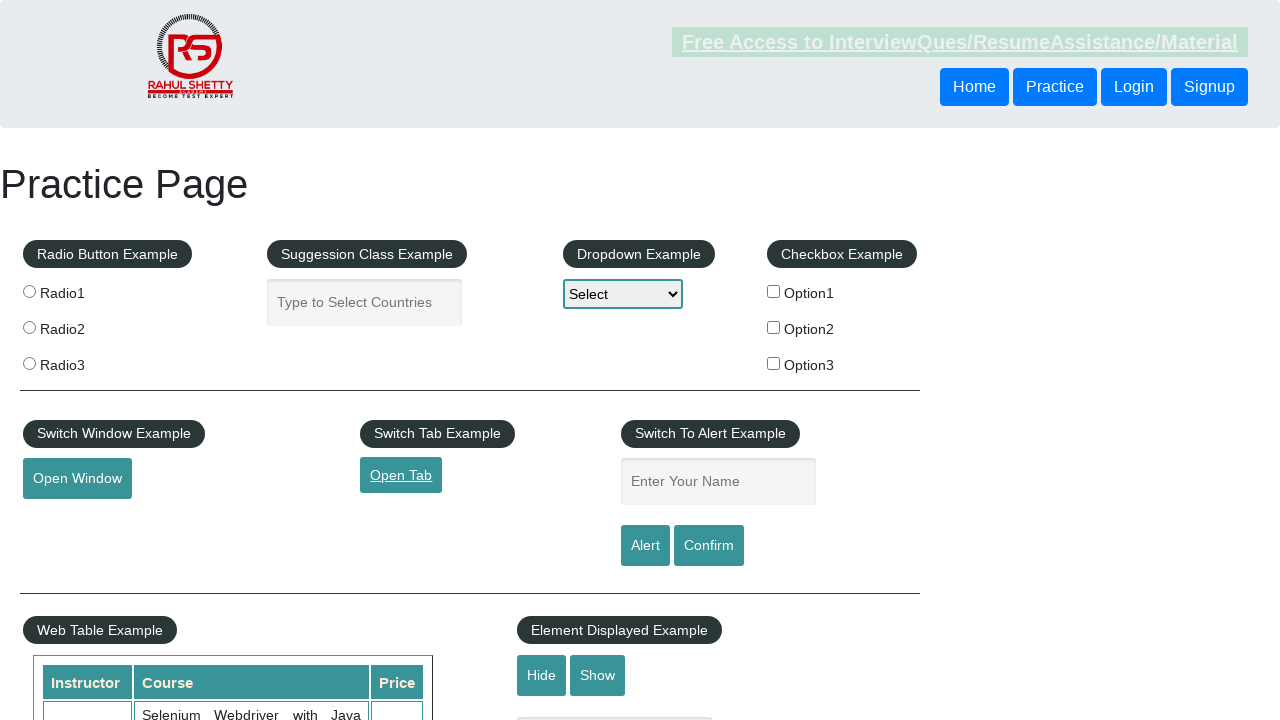

New tab opened and captured
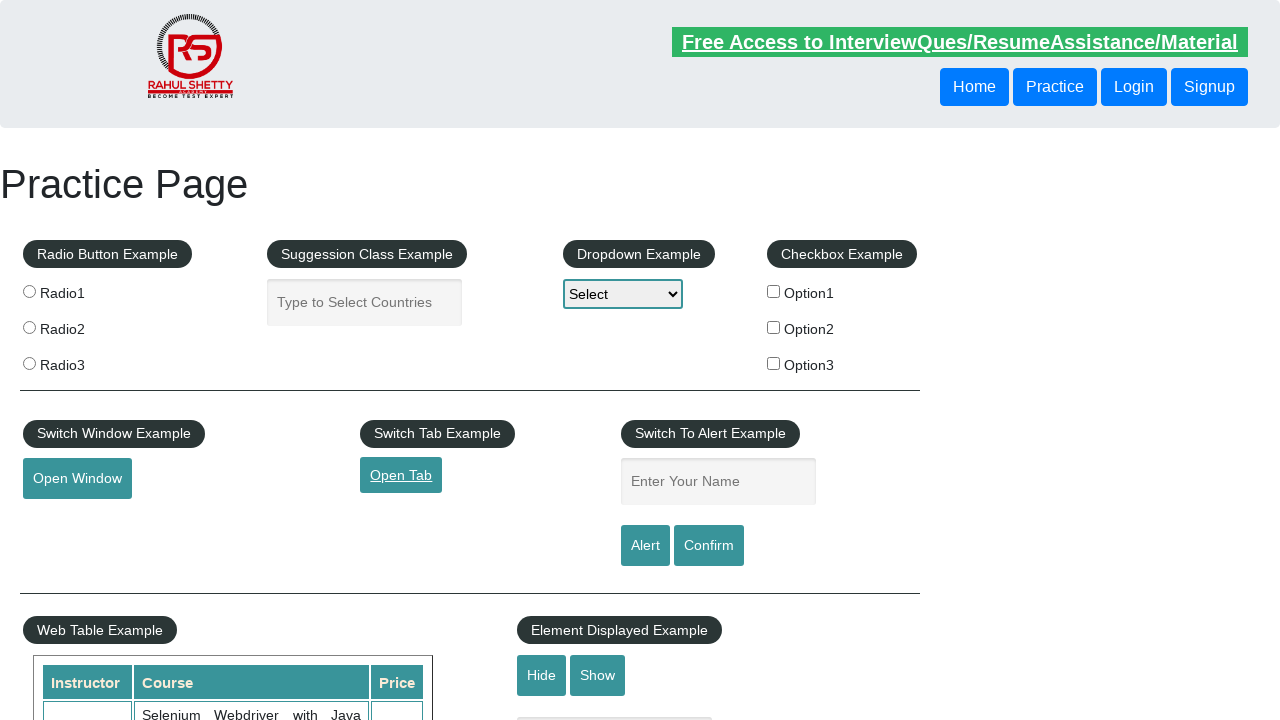

Clicked 'Courses' link in new tab at (663, 36) on xpath=//a[text()='Courses']
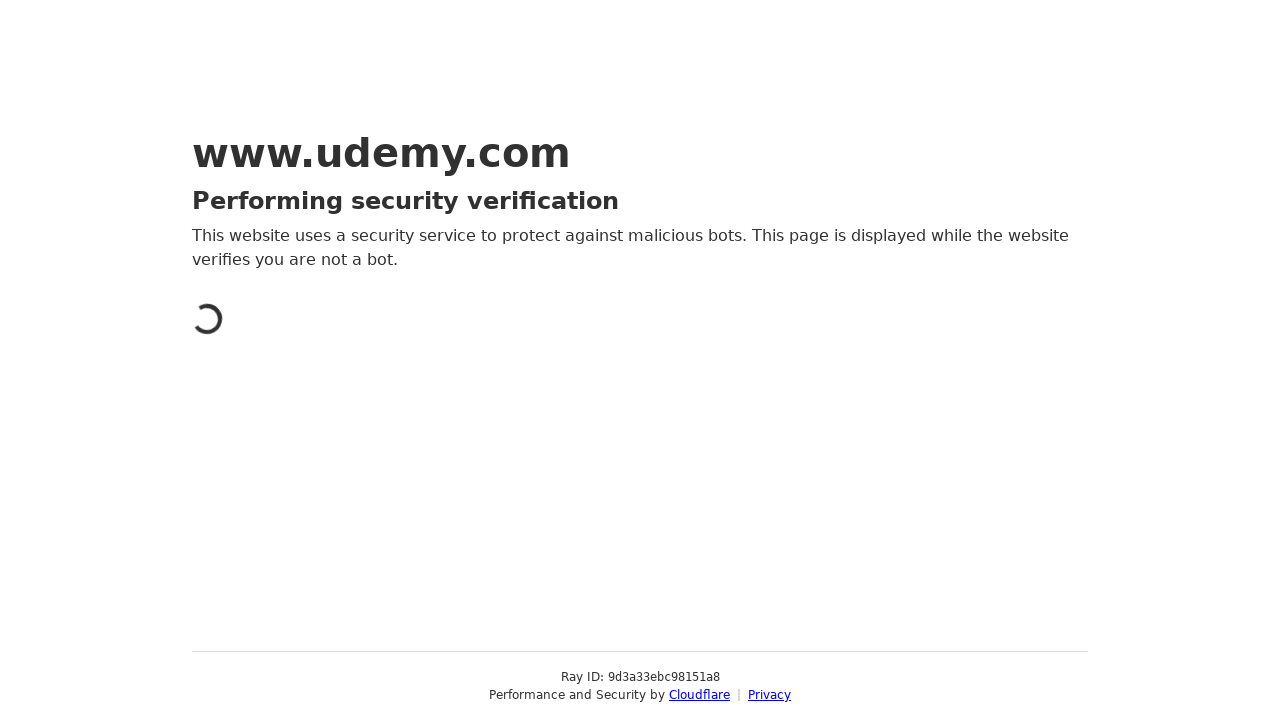

Selected dropdown option at index 1 in original tab on //select[@id='dropdown-class-example']
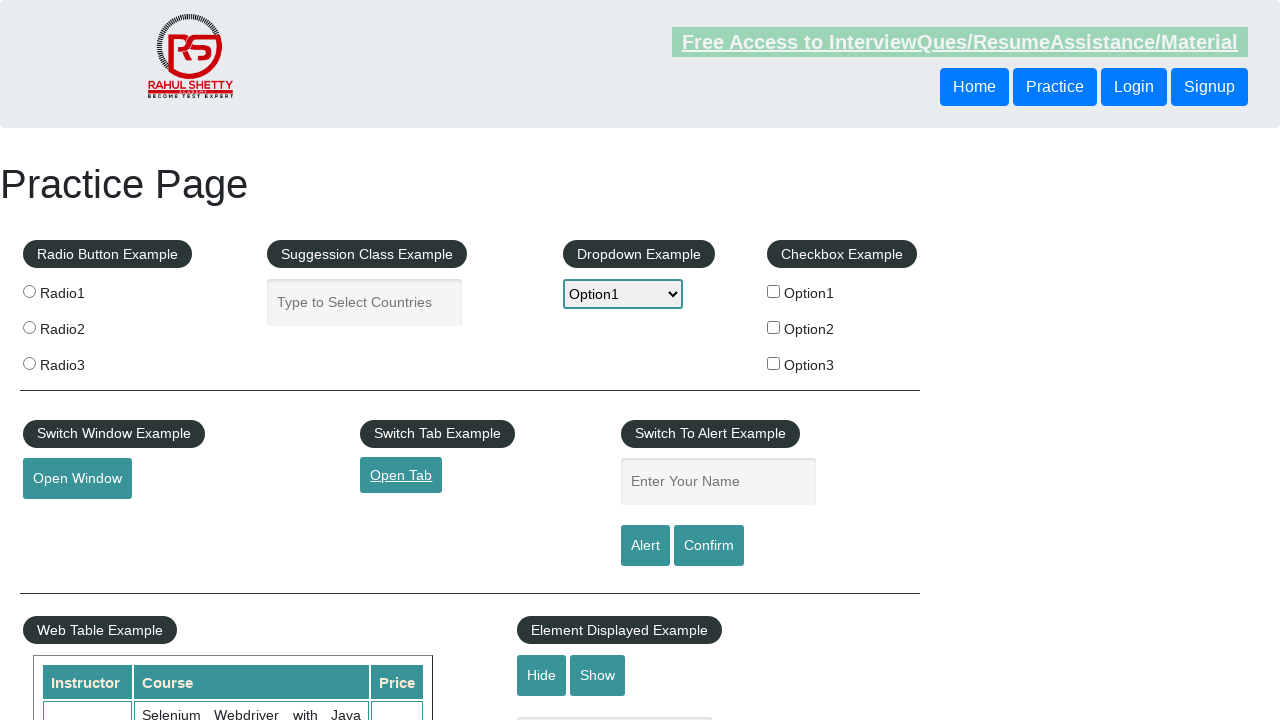

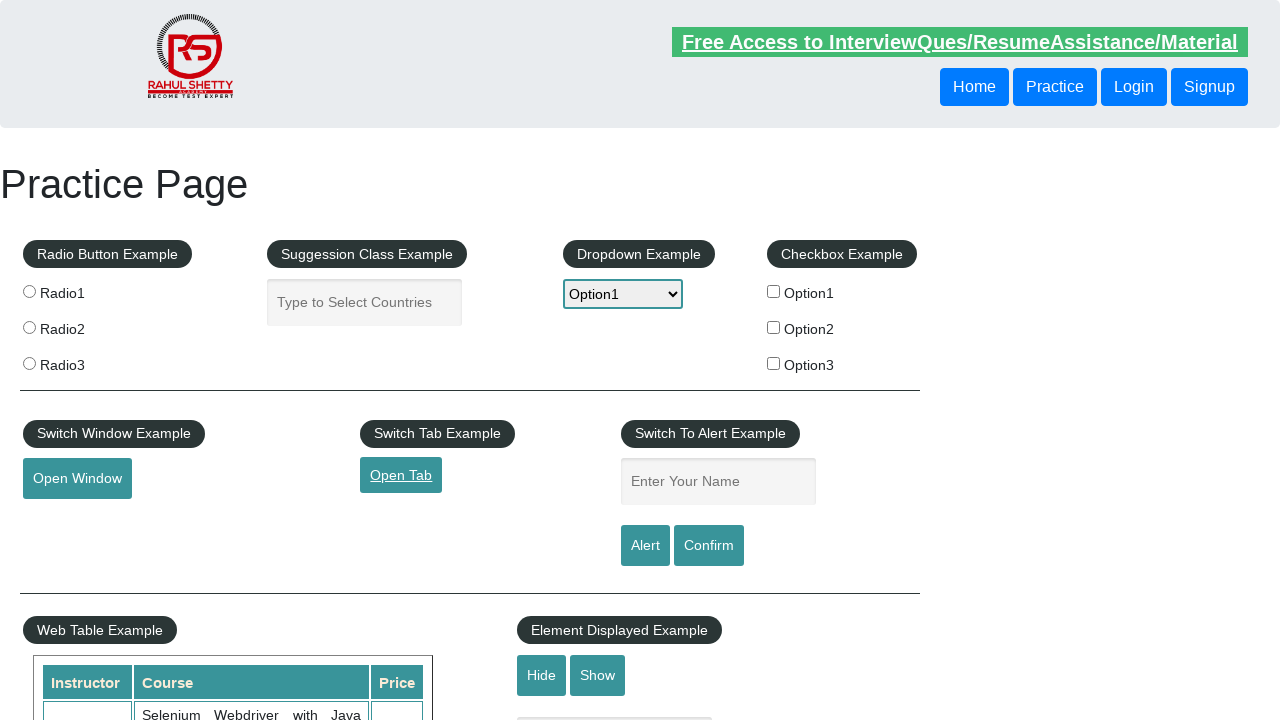